Tests basic drag and drop functionality on demoqa.com by dragging an element to a drop zone

Starting URL: https://demoqa.com/droppable

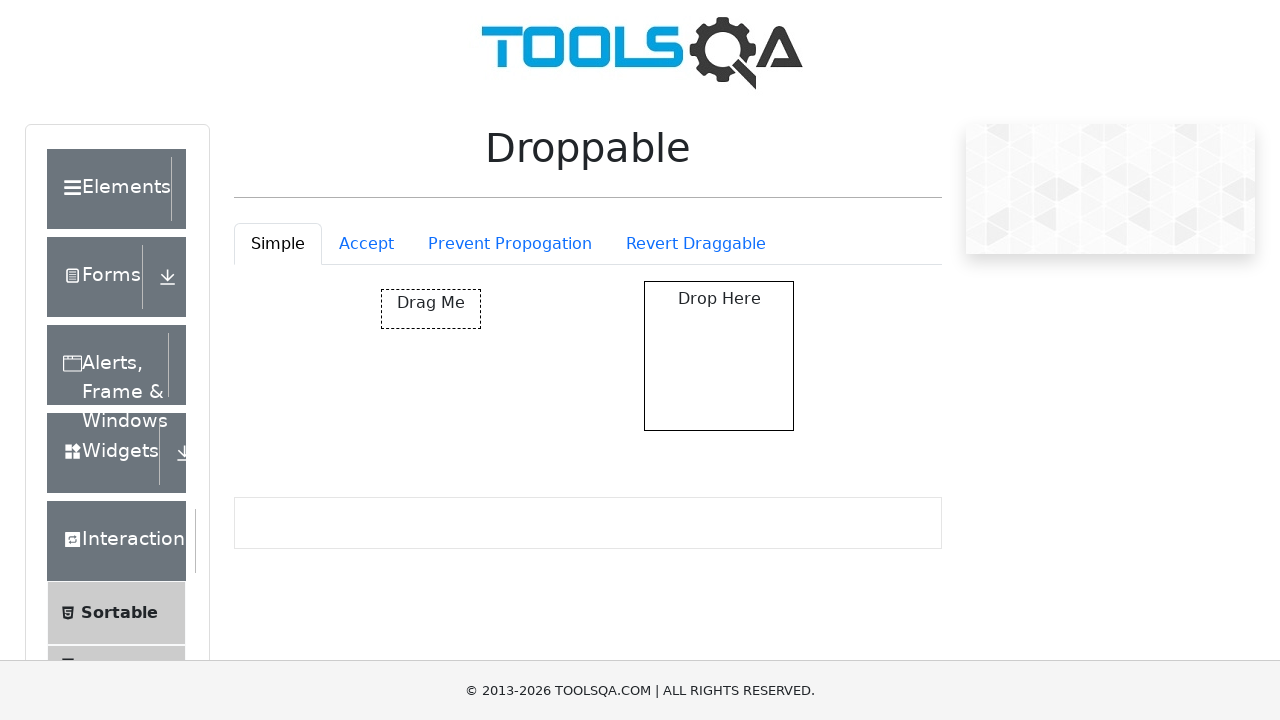

Located draggable element with id 'draggable'
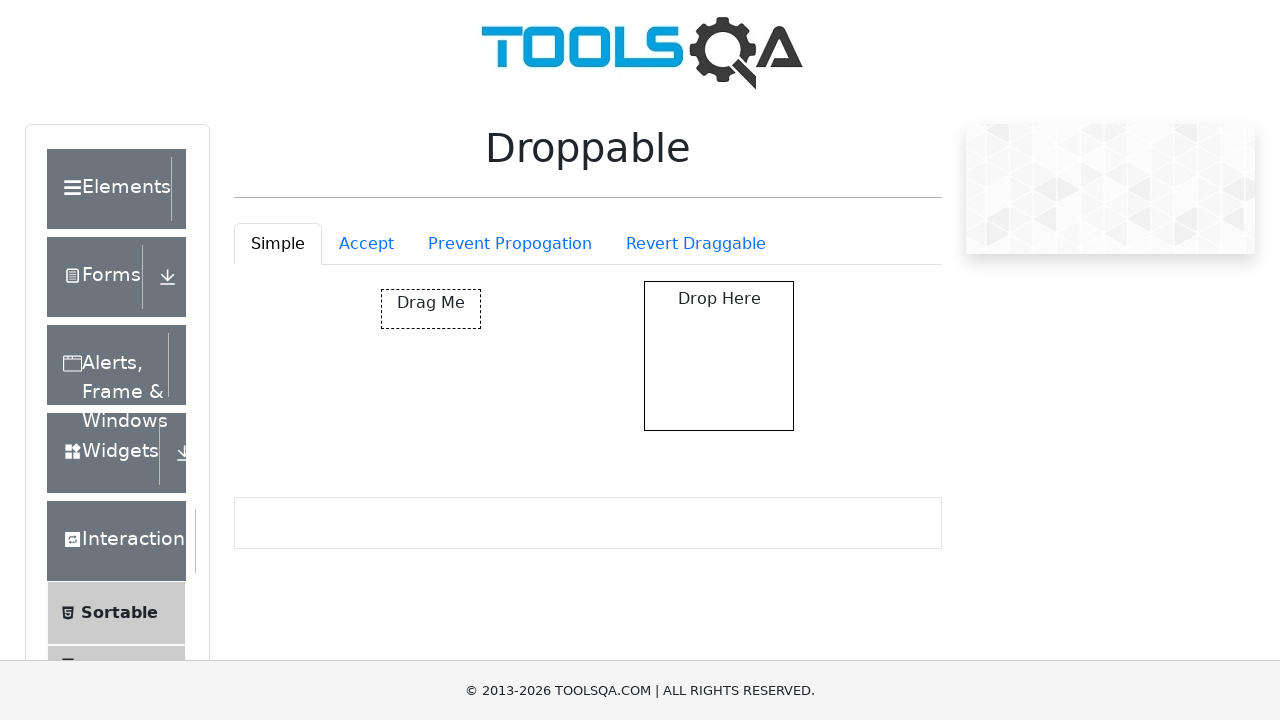

Located drop zone element with id 'droppable'
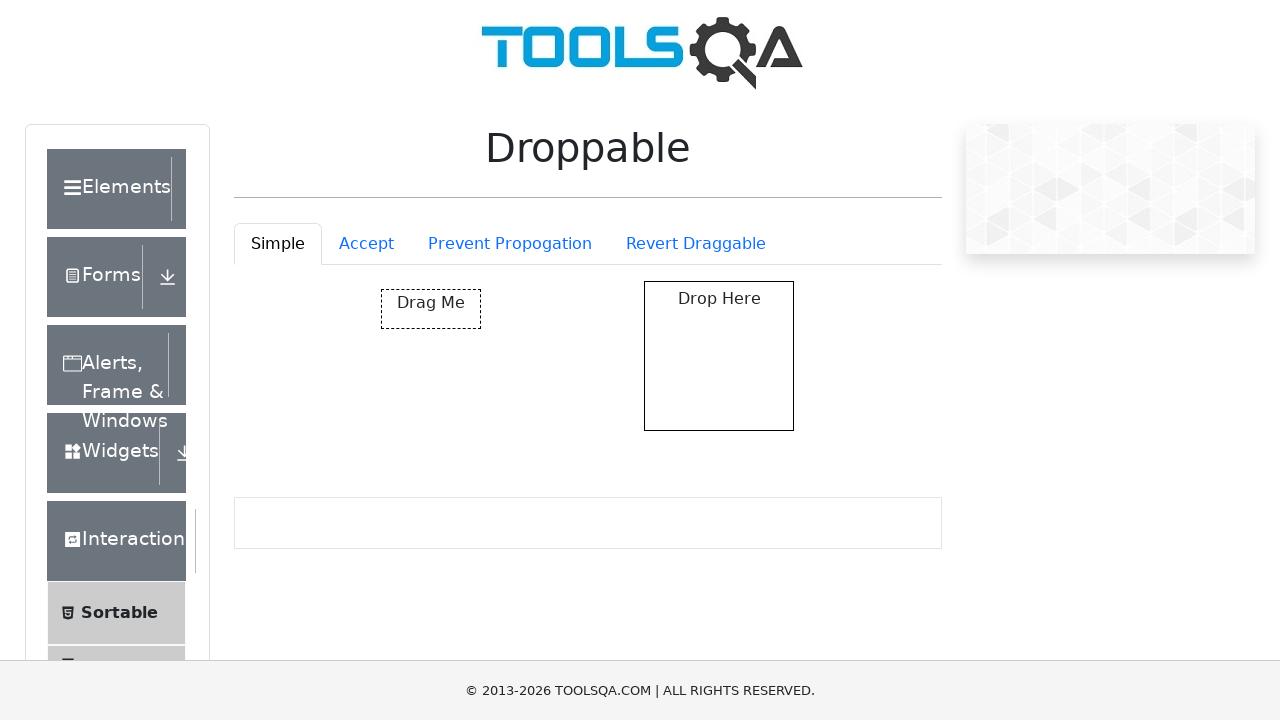

Successfully dragged element to drop zone at (719, 356)
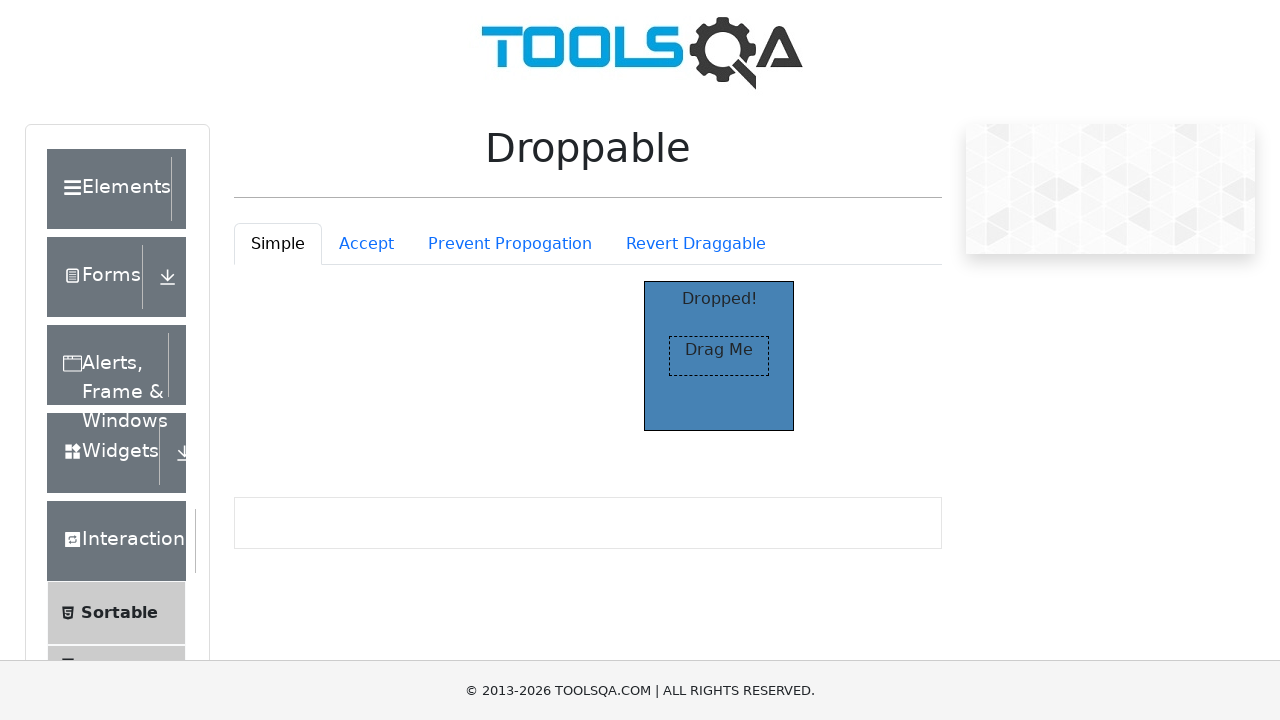

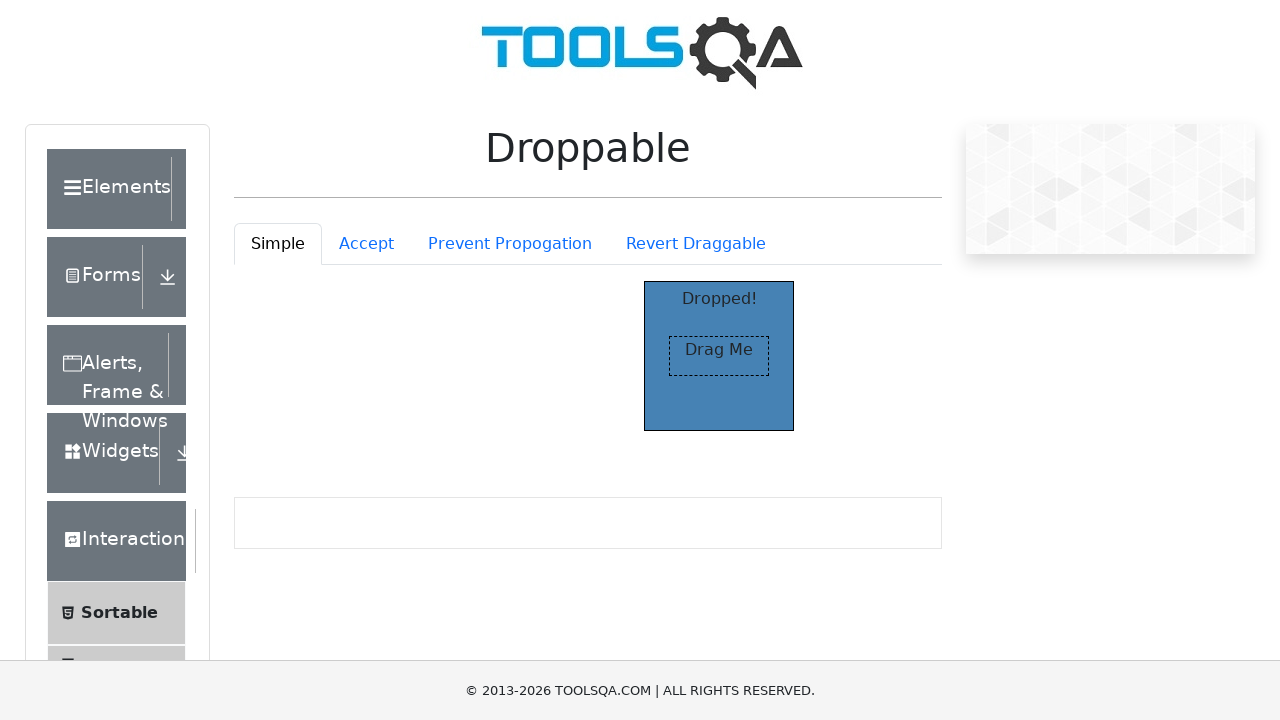